Tests hover functionality on user profile figures by moving the mouse over each figure element to reveal hidden profile names and links

Starting URL: https://the-internet.herokuapp.com/hovers

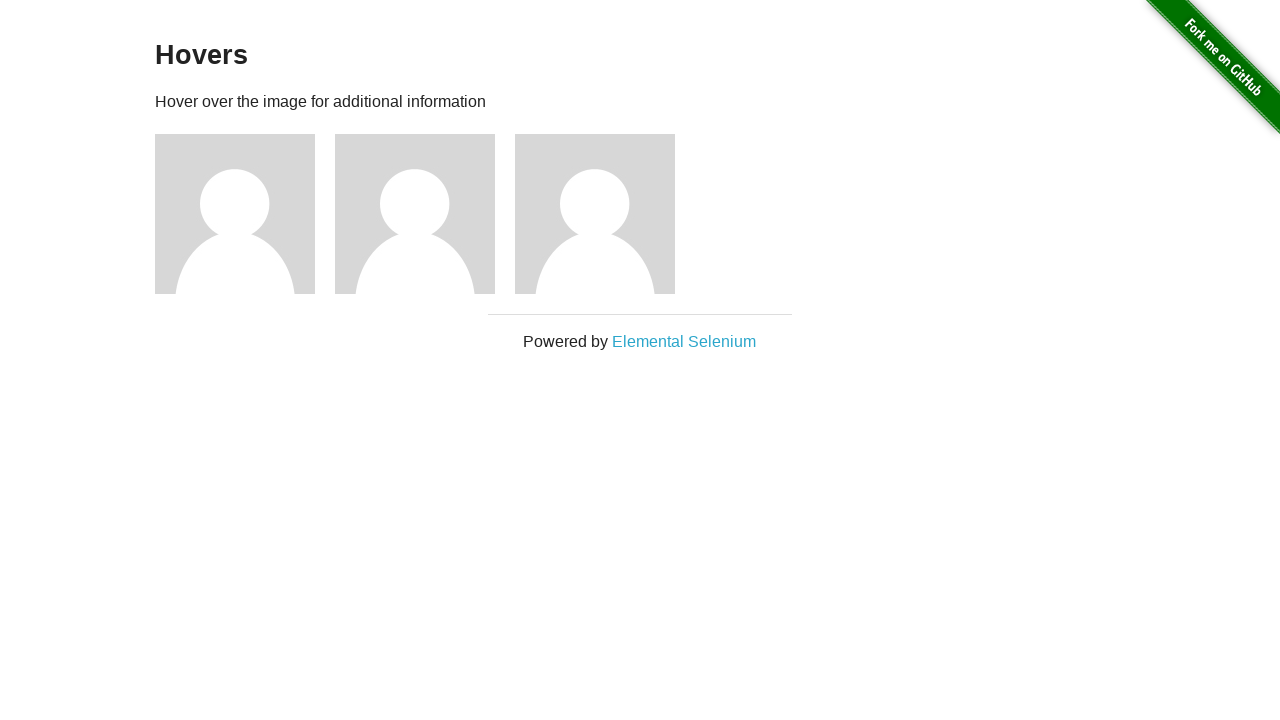

Waited for figure elements to load on the hovers page
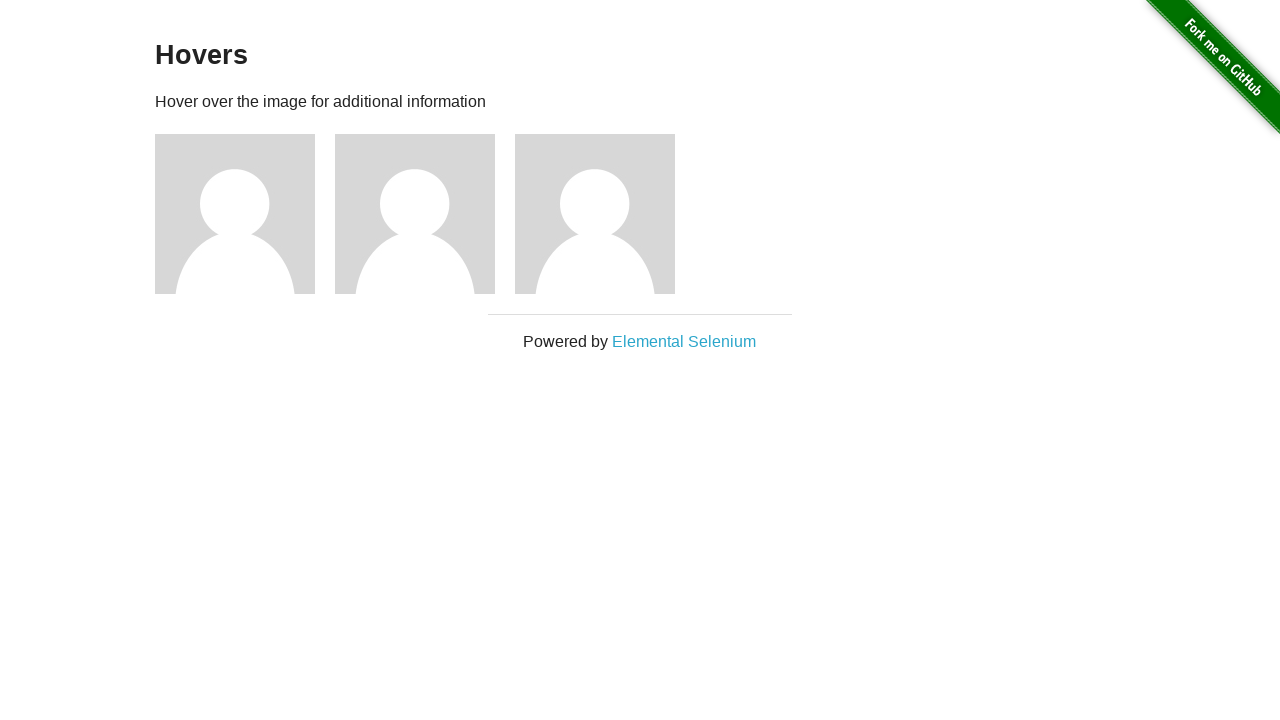

Retrieved all figure elements from the page
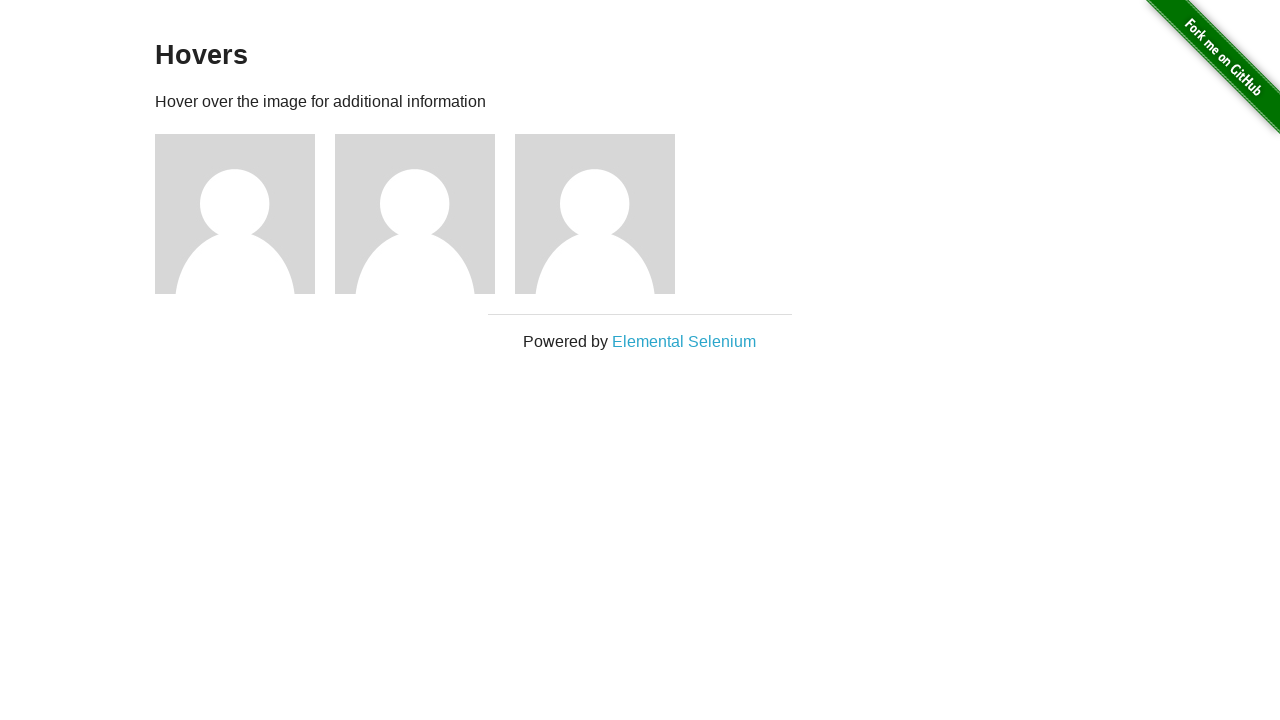

Hovered over a user profile figure element at (245, 214) on .figure >> nth=0
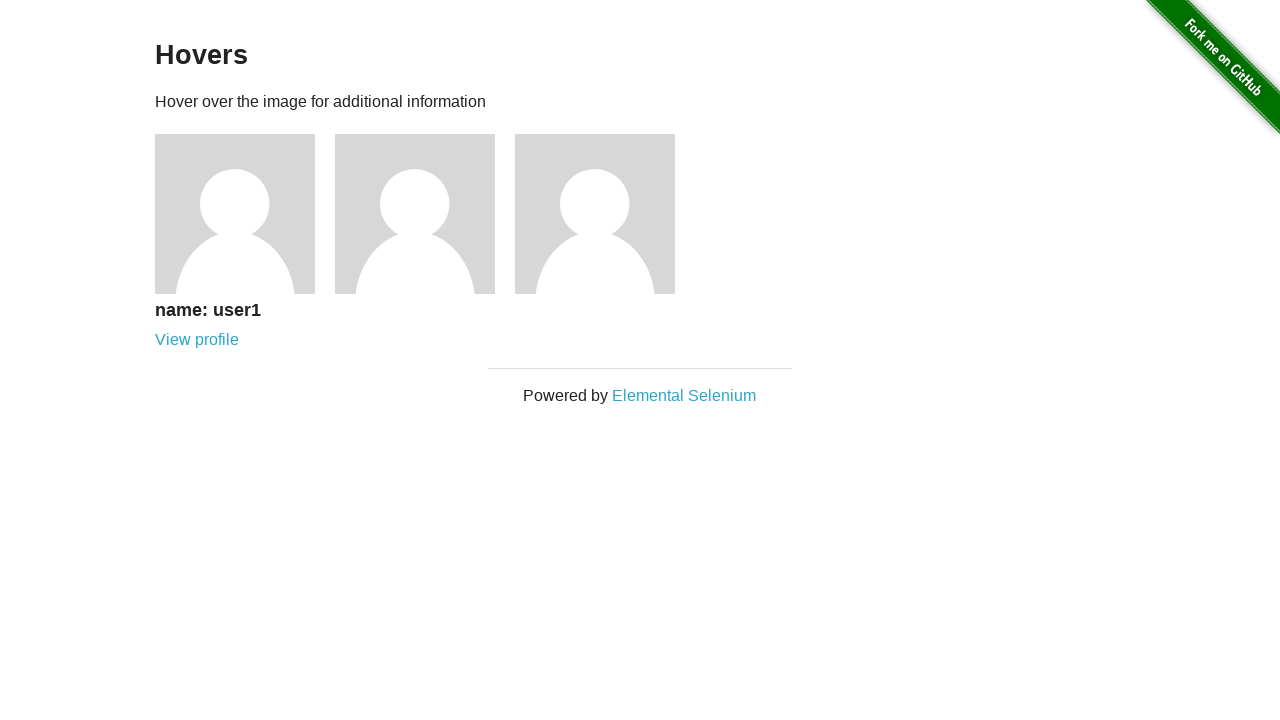

Waited for profile name heading to become visible
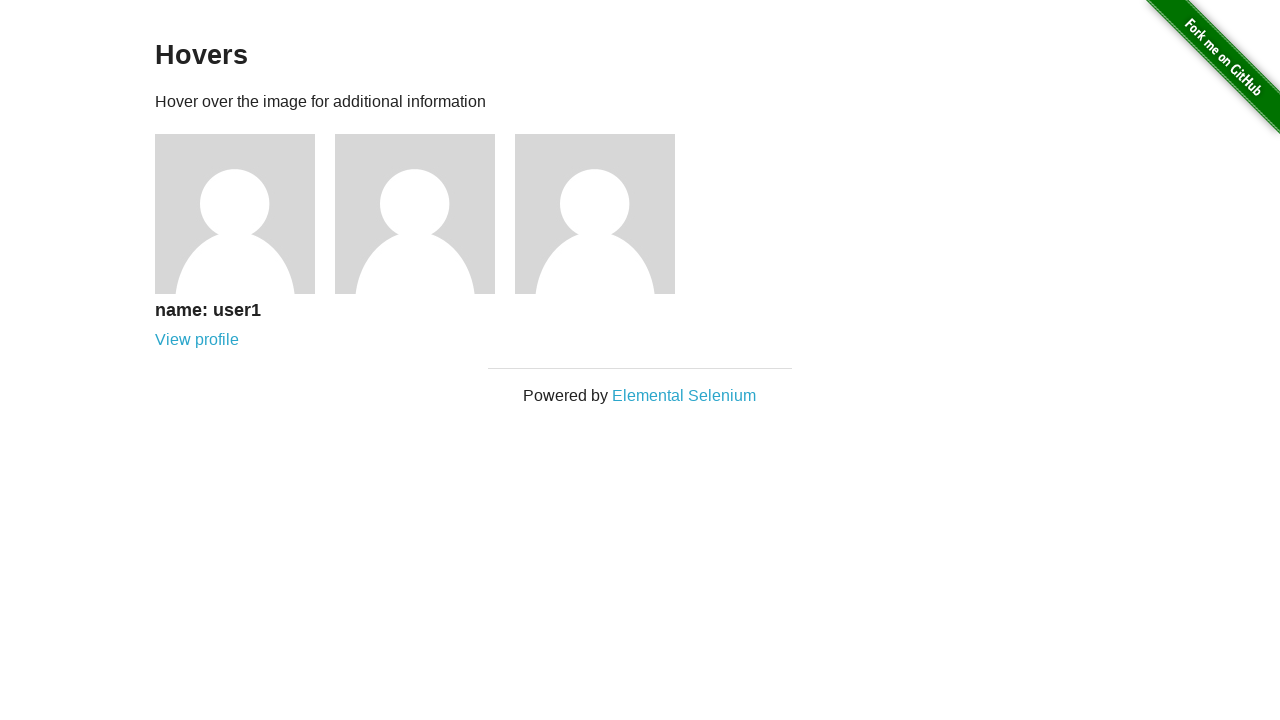

Waited for profile link to become visible
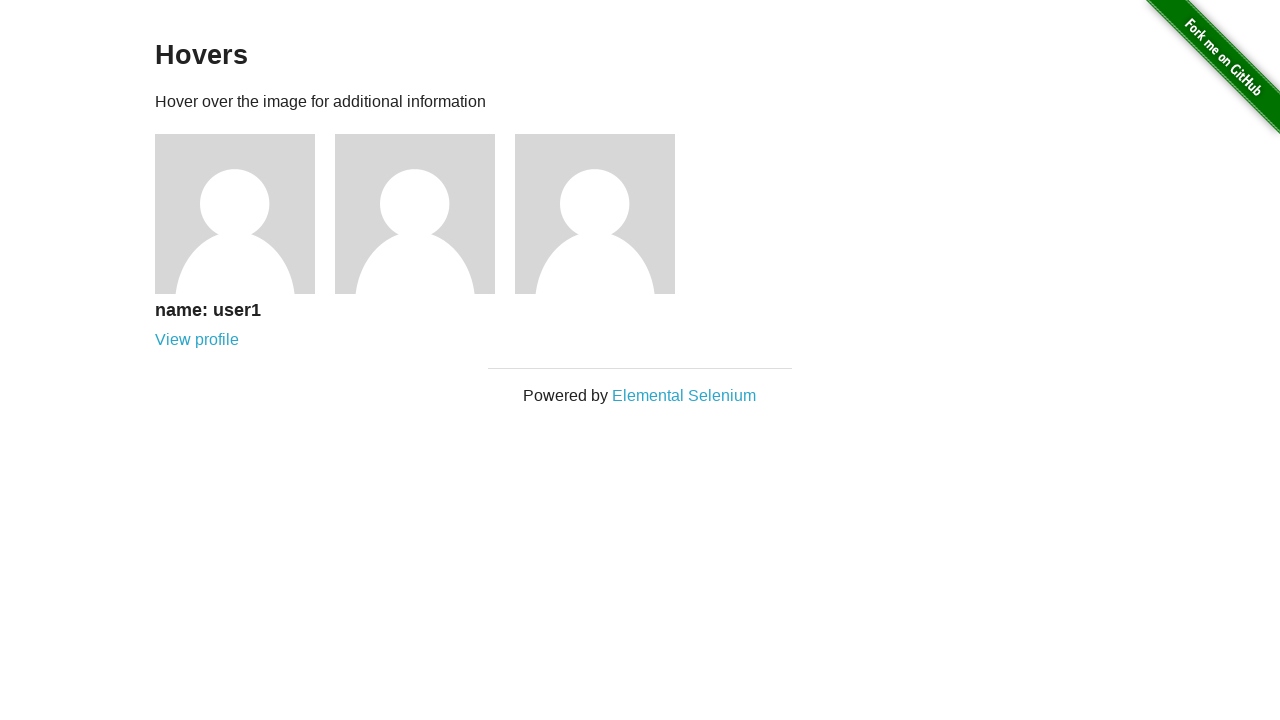

Hovered over a user profile figure element at (425, 214) on .figure >> nth=1
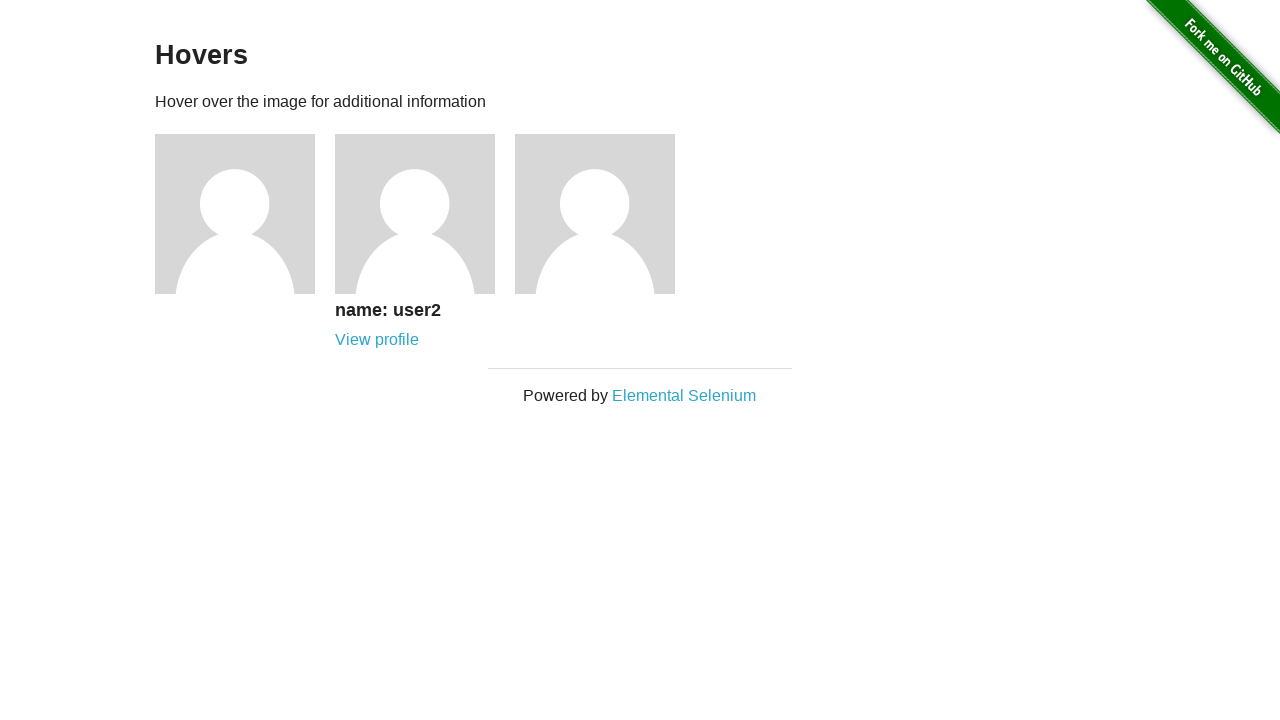

Waited for profile name heading to become visible
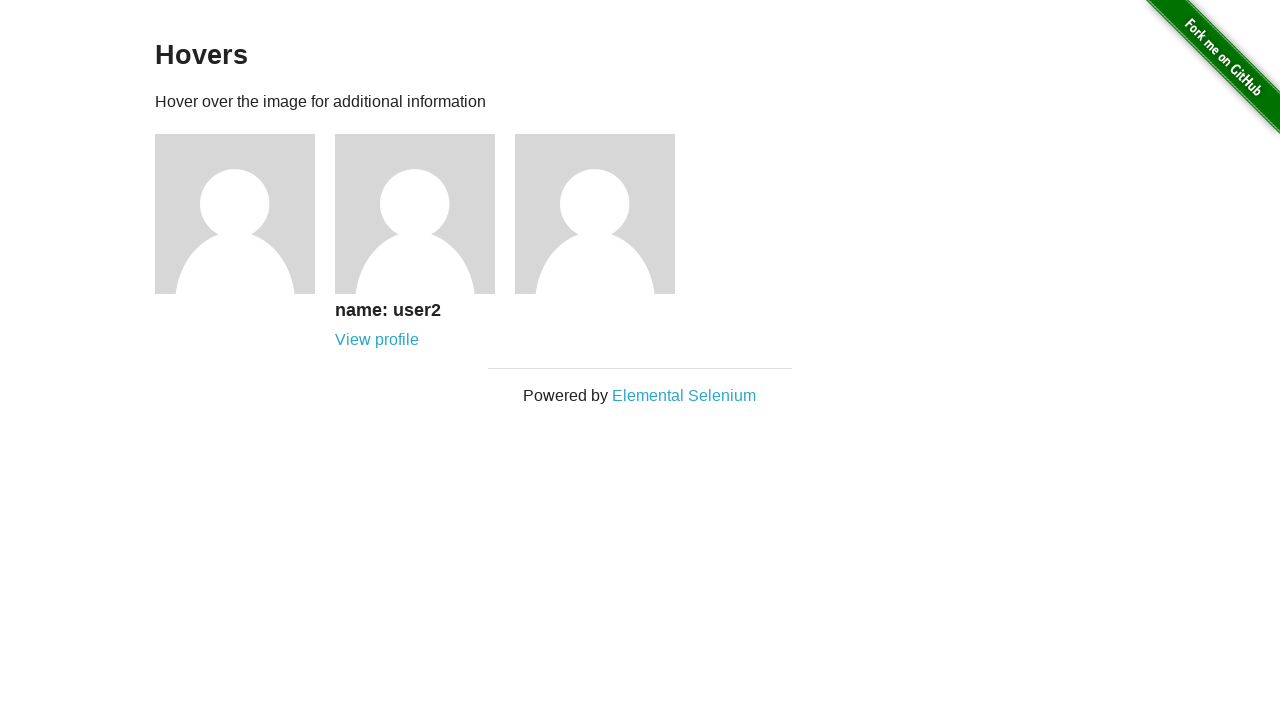

Waited for profile link to become visible
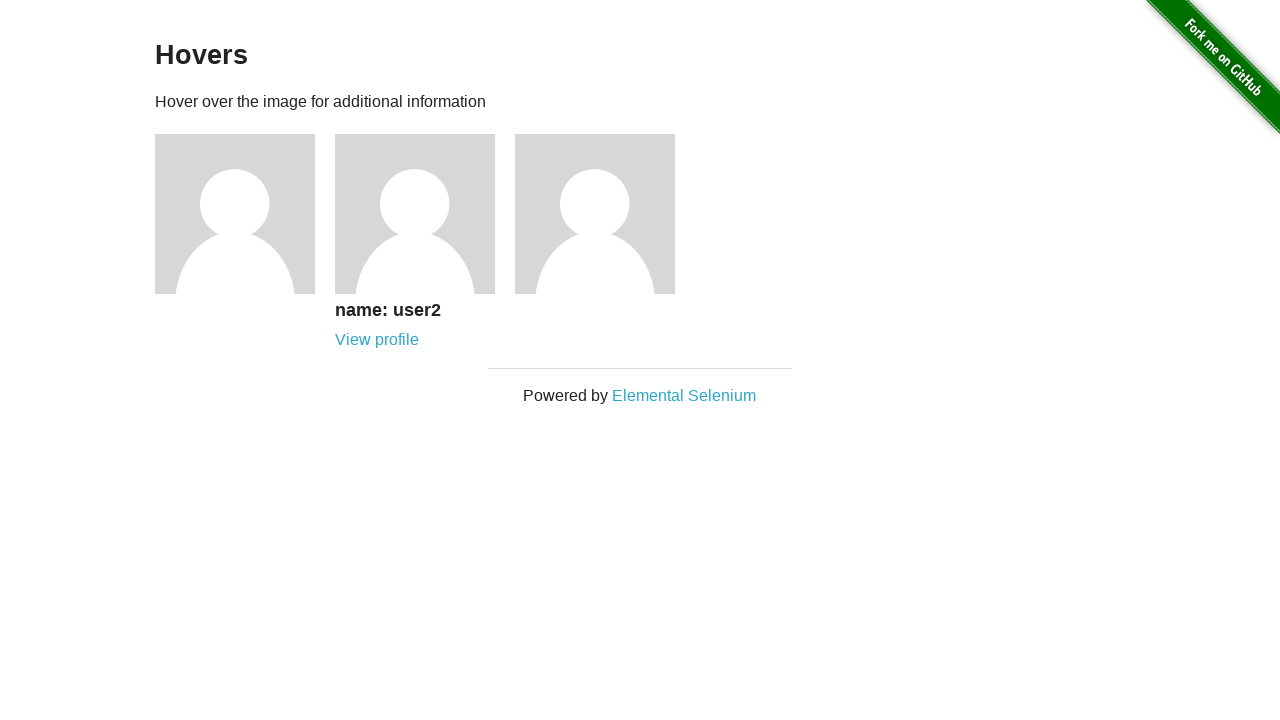

Hovered over a user profile figure element at (605, 214) on .figure >> nth=2
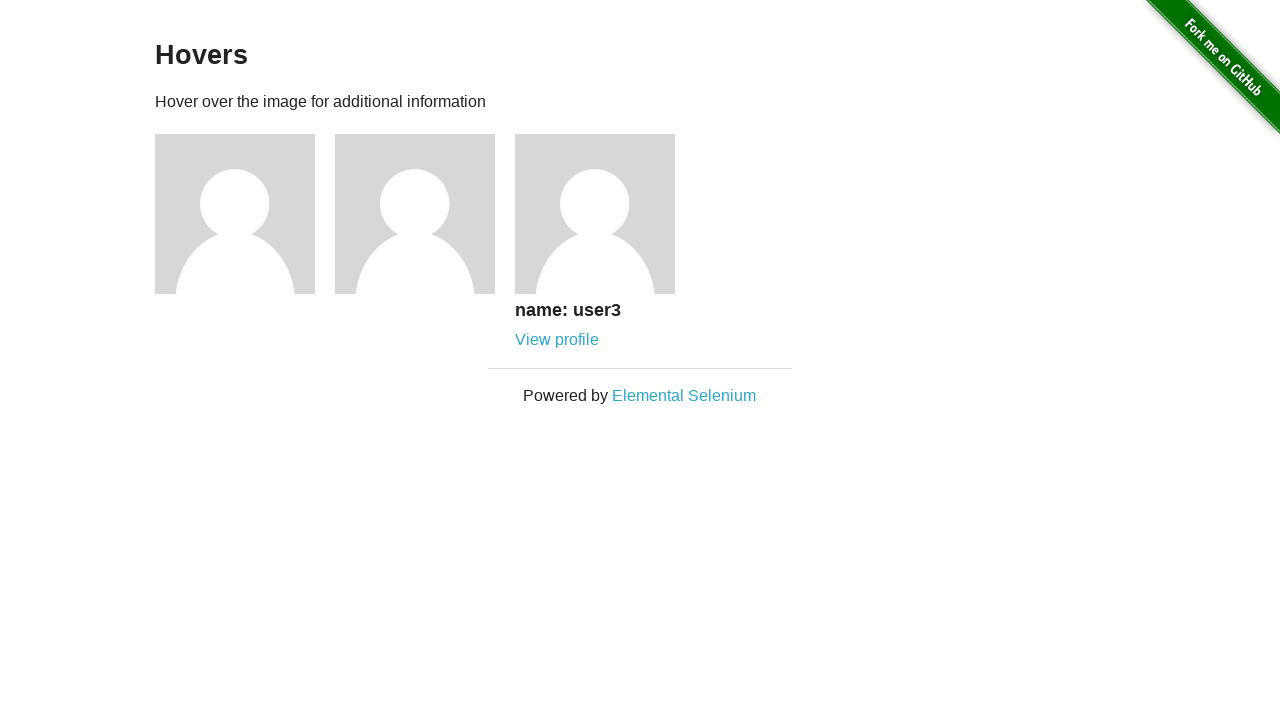

Waited for profile name heading to become visible
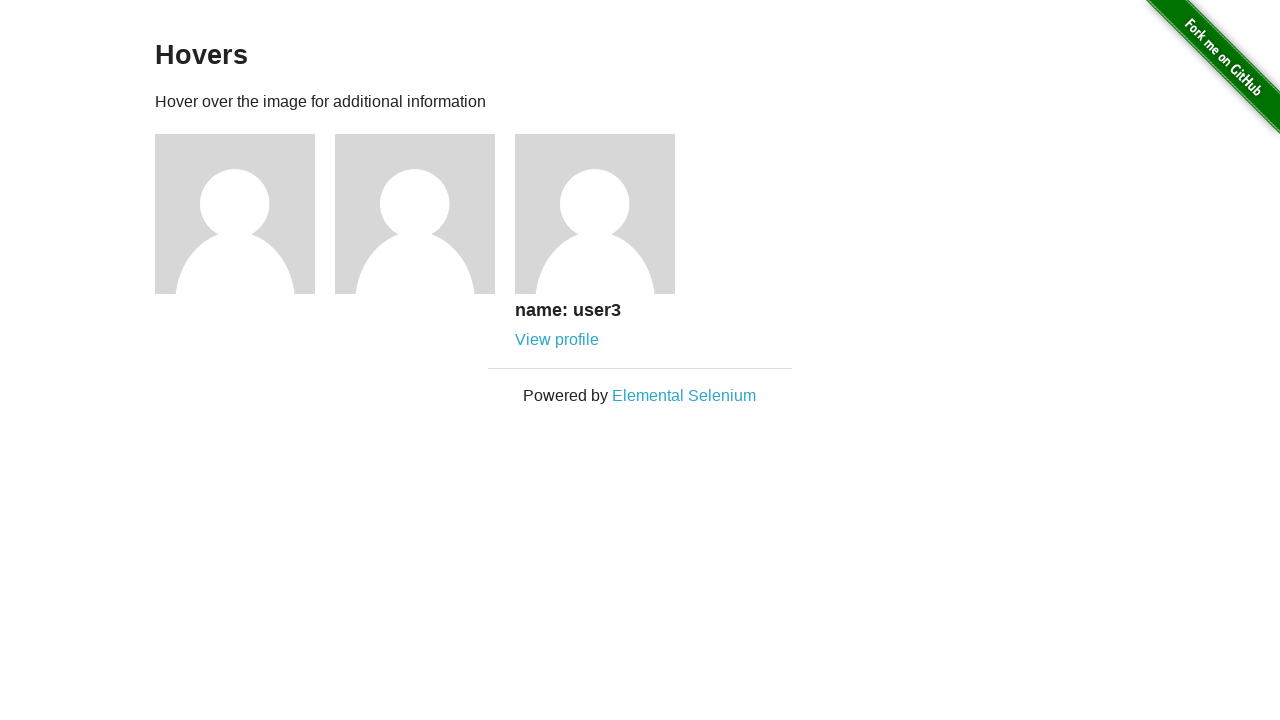

Waited for profile link to become visible
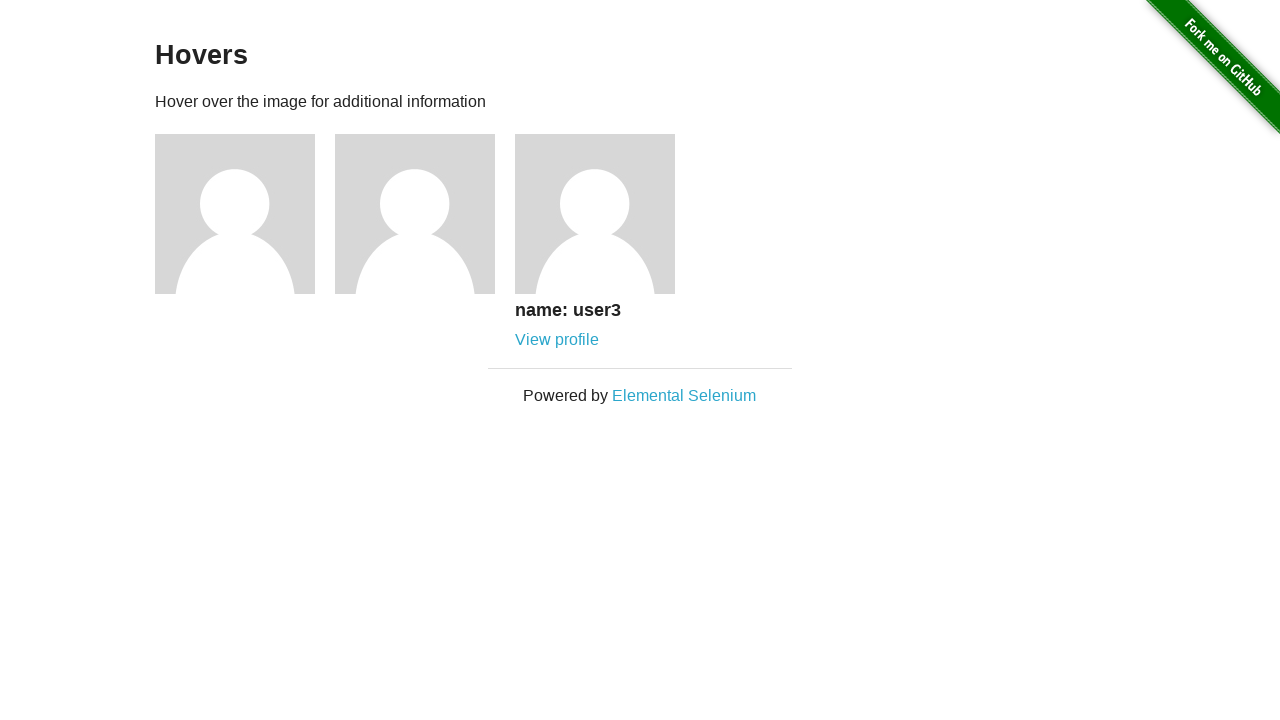

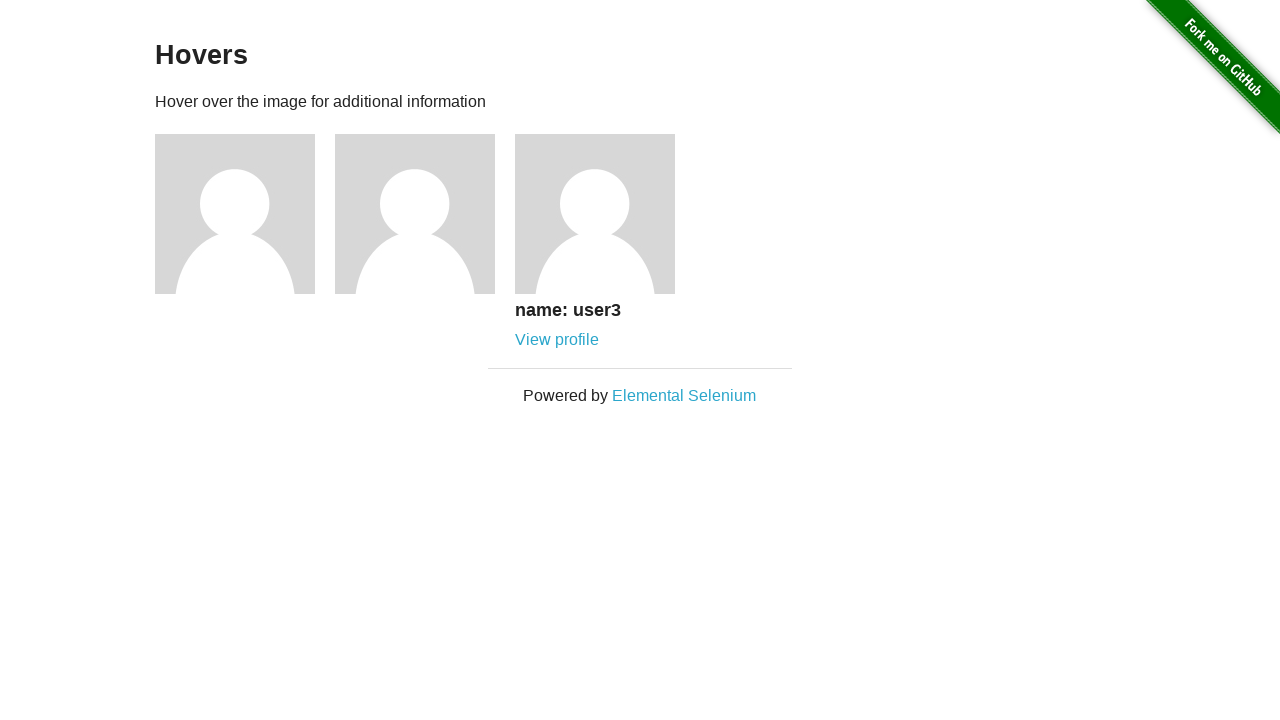